Tests a mortgage calculator by entering a purchase price, expanding advanced options, selecting a start month, and calculating the monthly payment

Starting URL: https://www.mlcalc.com

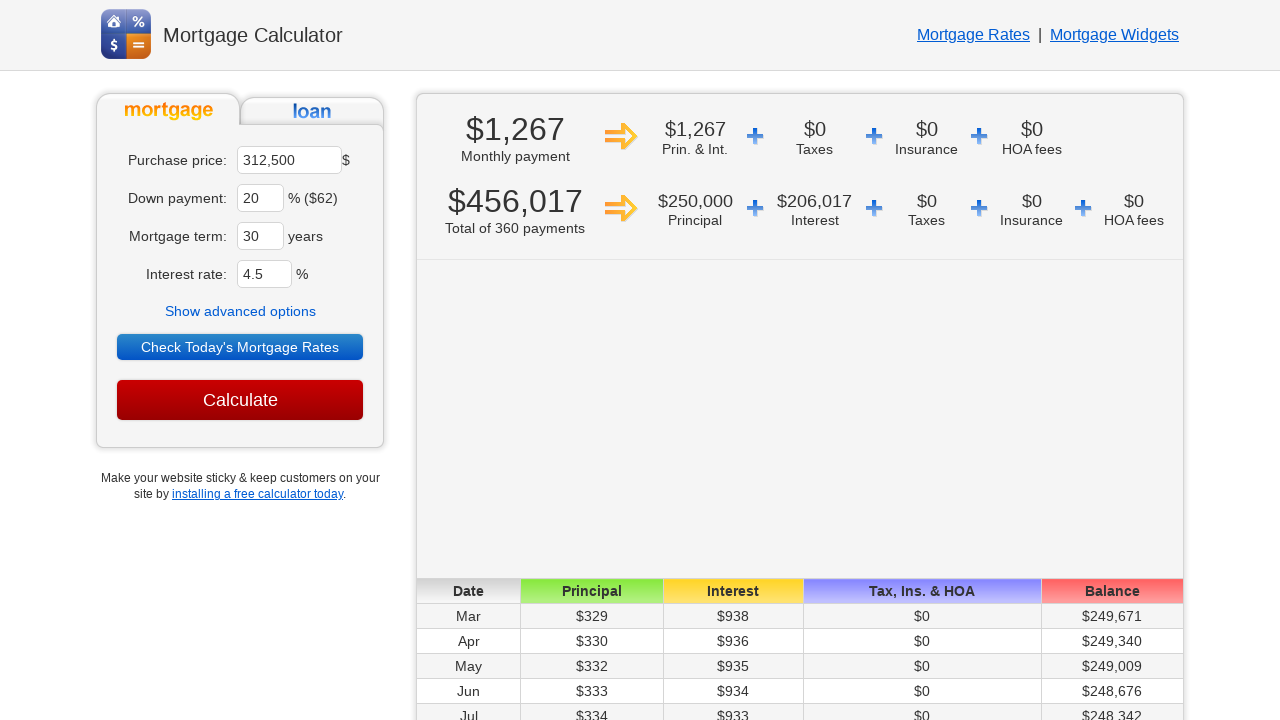

Filled purchase price field with 450000 on #ma
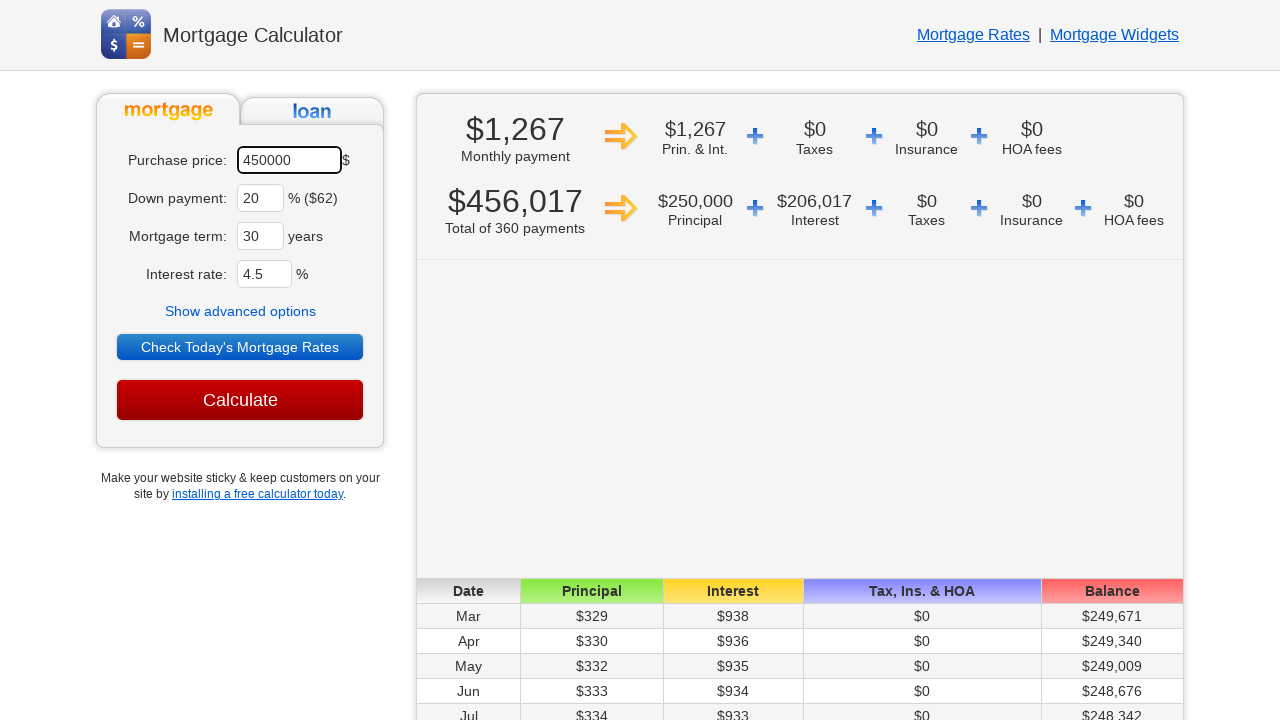

Clicked to expand advanced options at (240, 311) on text=Show advanced options
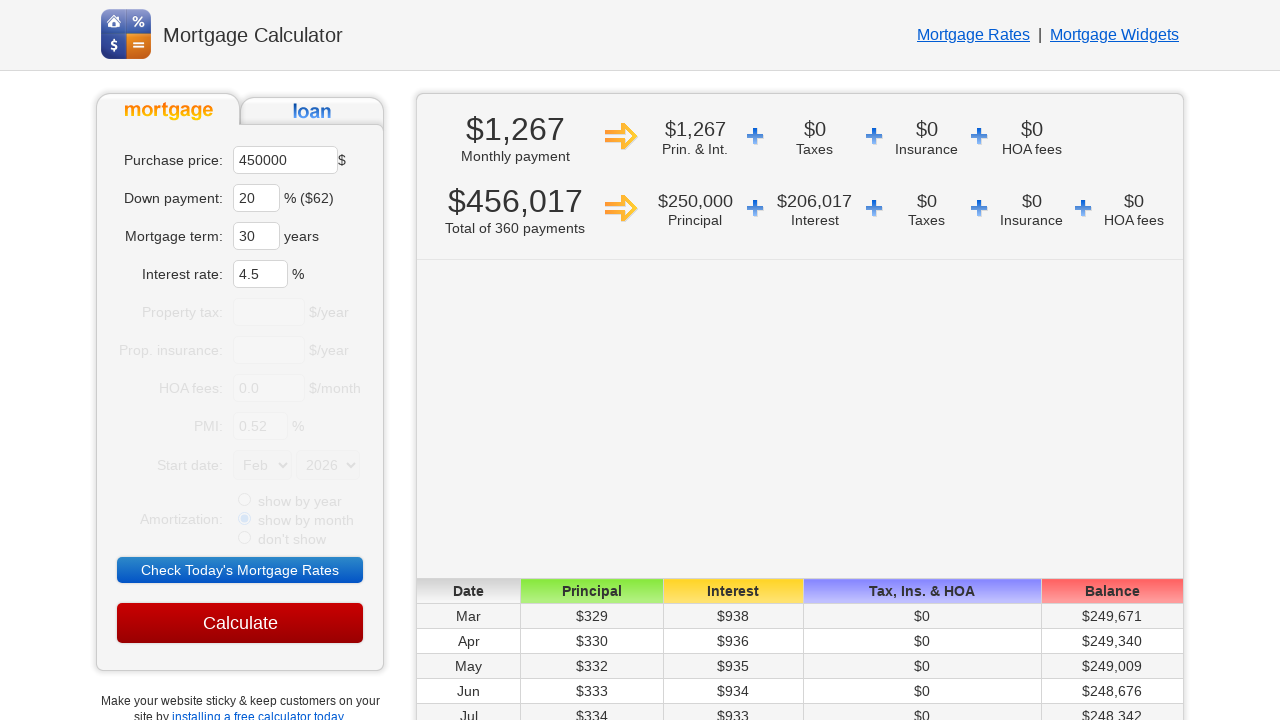

Selected June as the start month on select[name='sm']
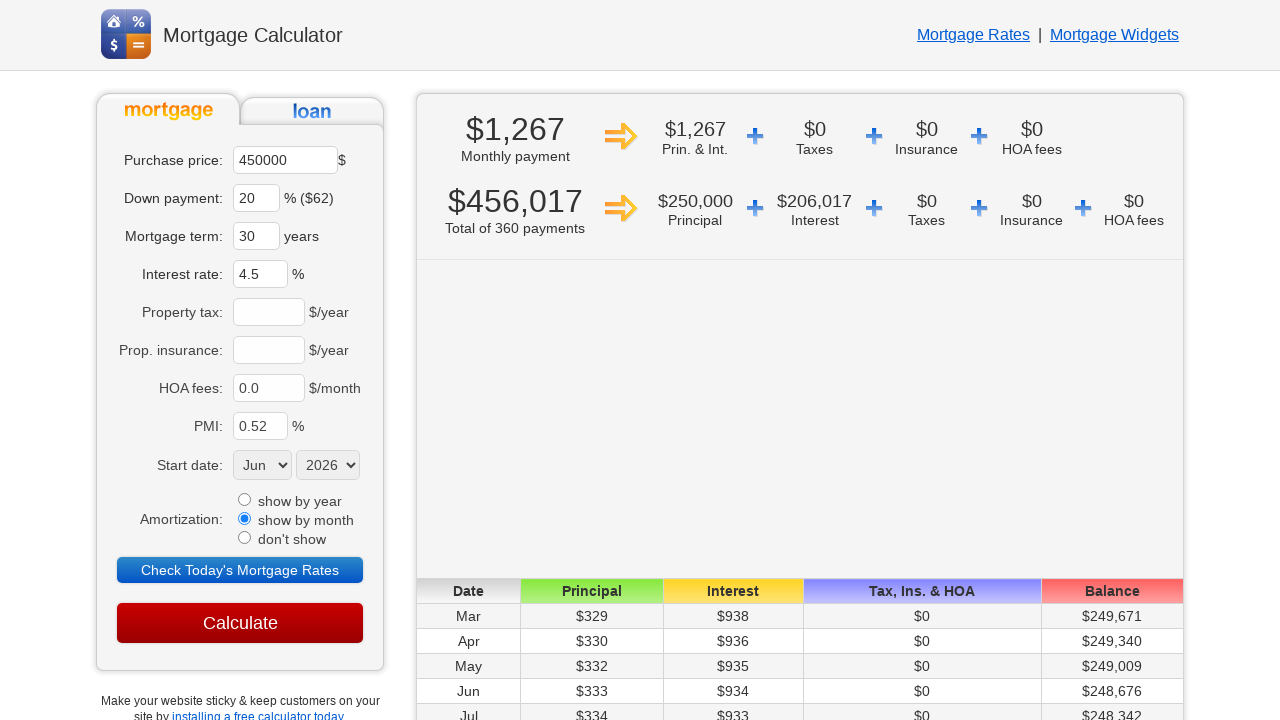

Clicked Calculate button at (240, 623) on input[value='Calculate']
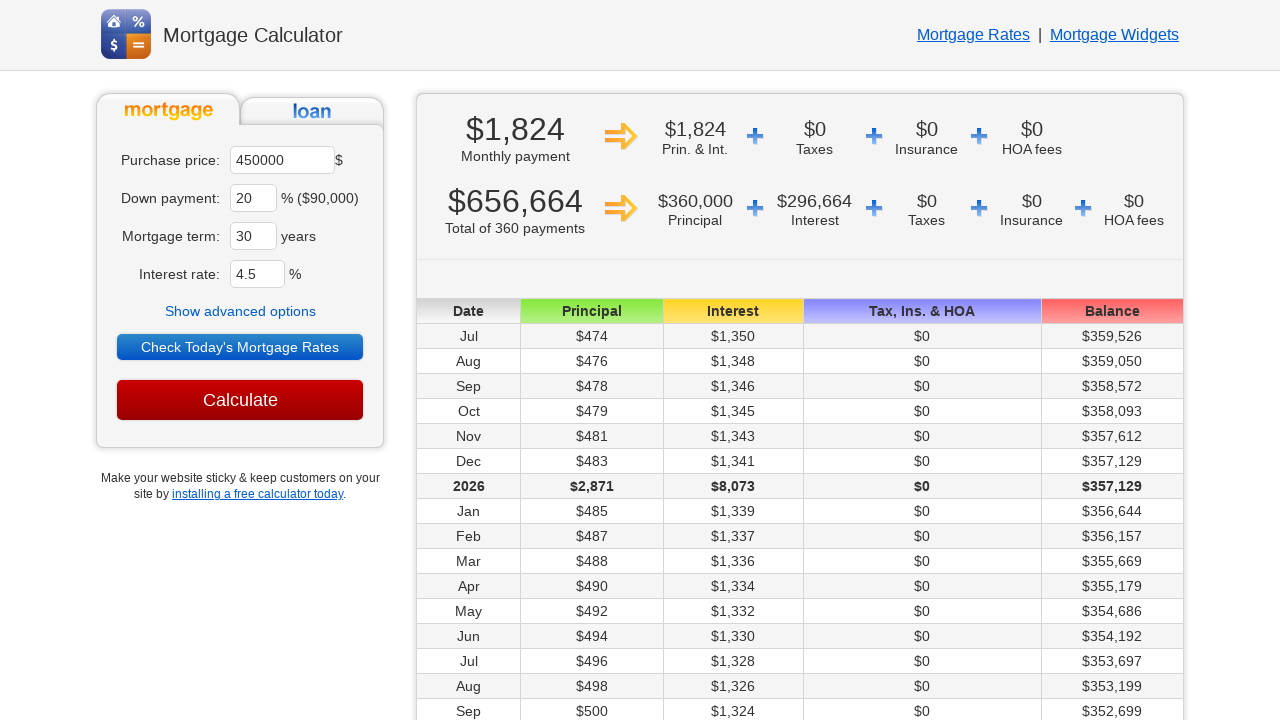

Monthly payment result appeared
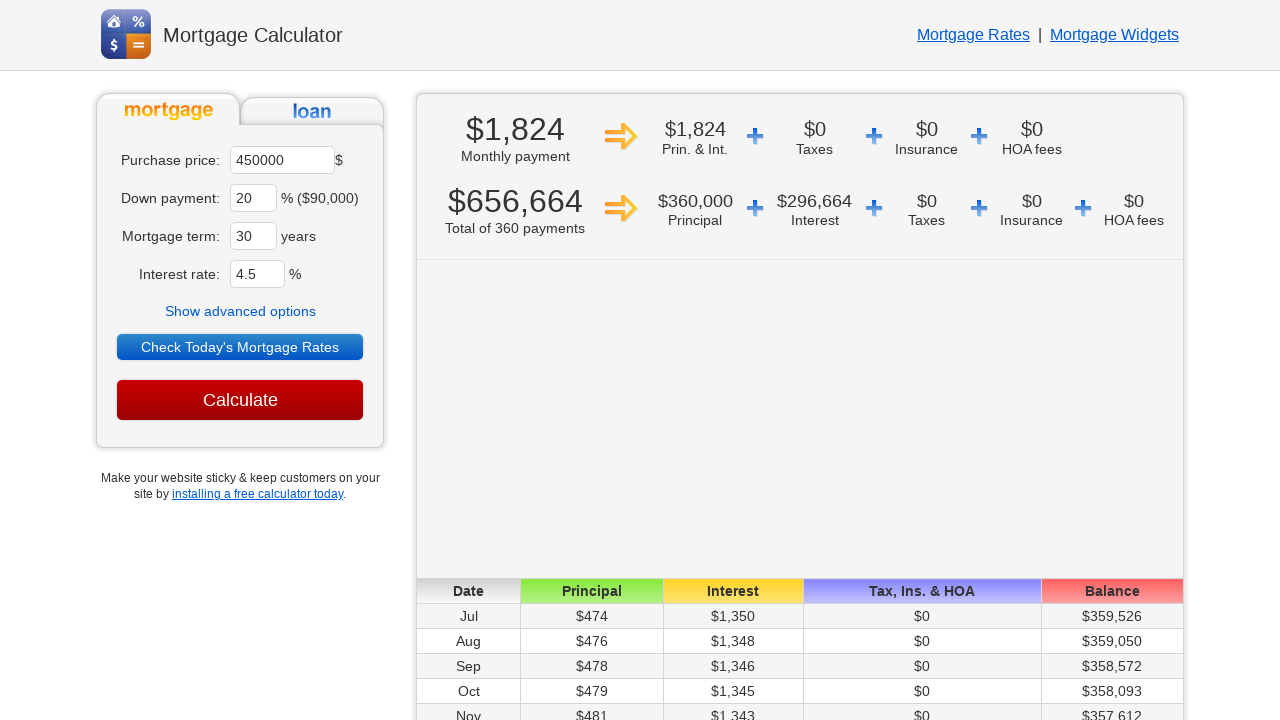

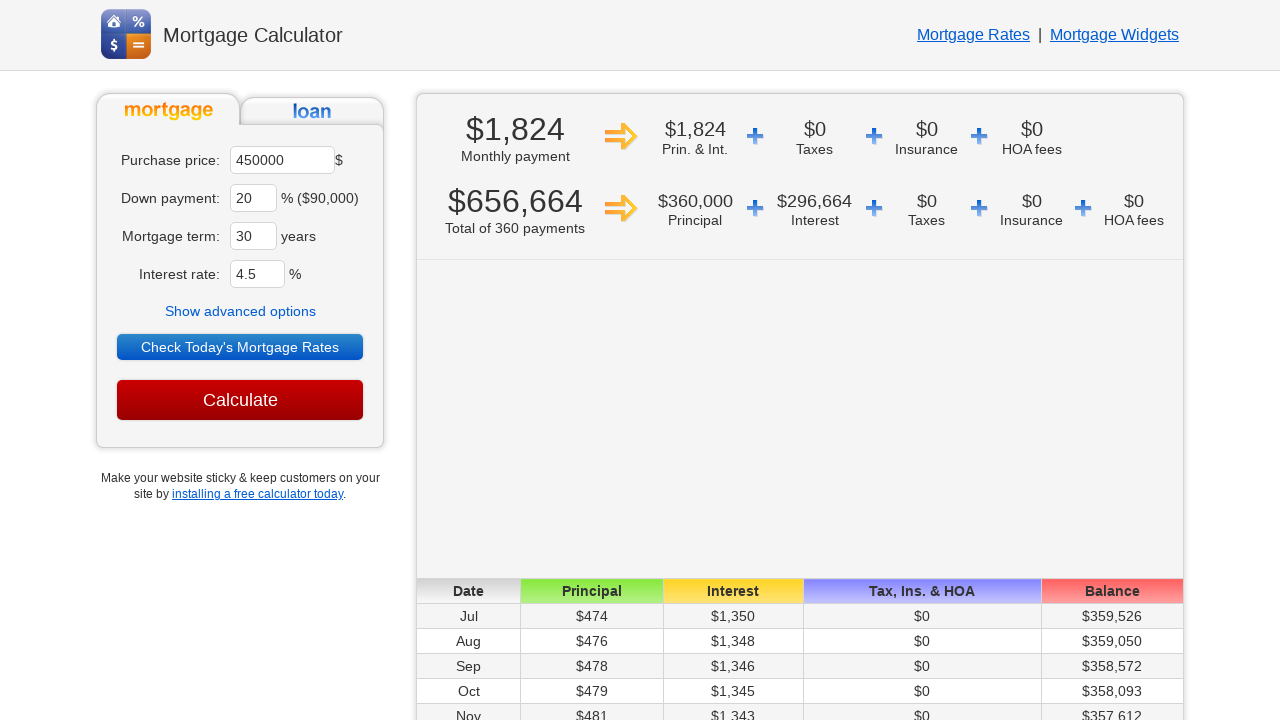